Tests password recovery functionality by entering an email and clicking recover password button to verify confirmation message.

Starting URL: https://qa-practice.netlify.app/recover-password

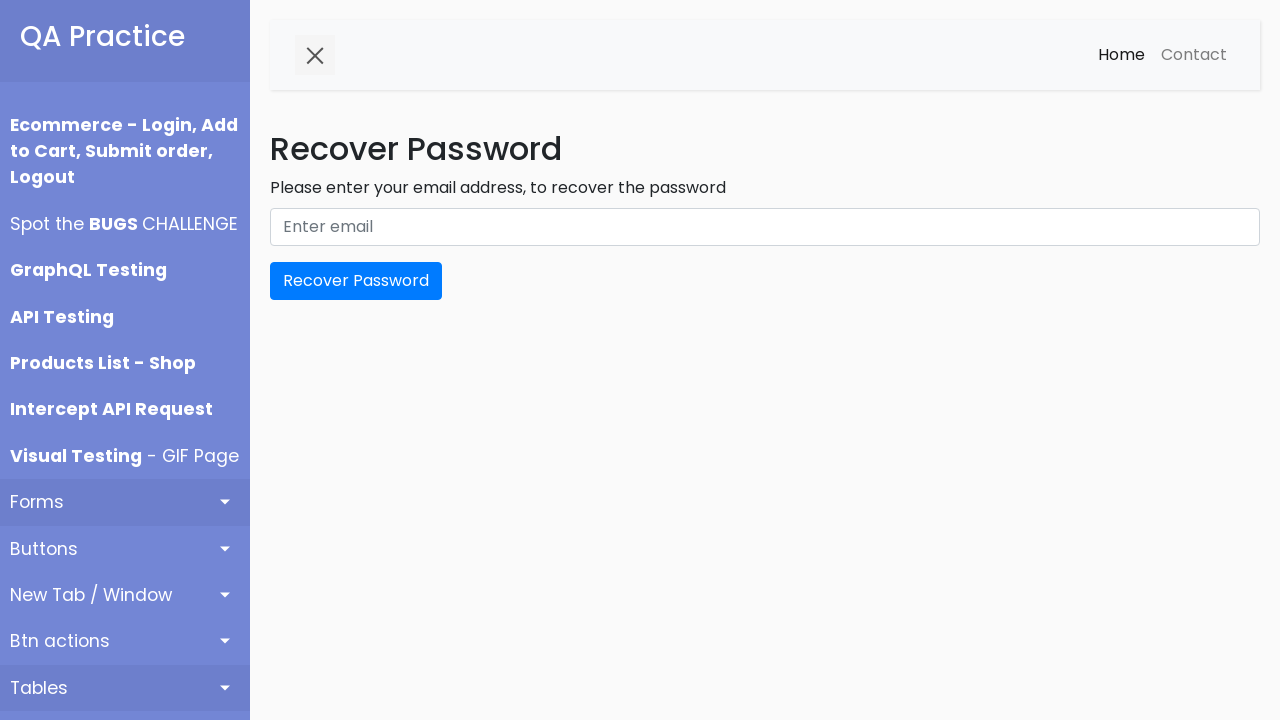

Filled email field with 'testemail2024@gmail.com' on #email
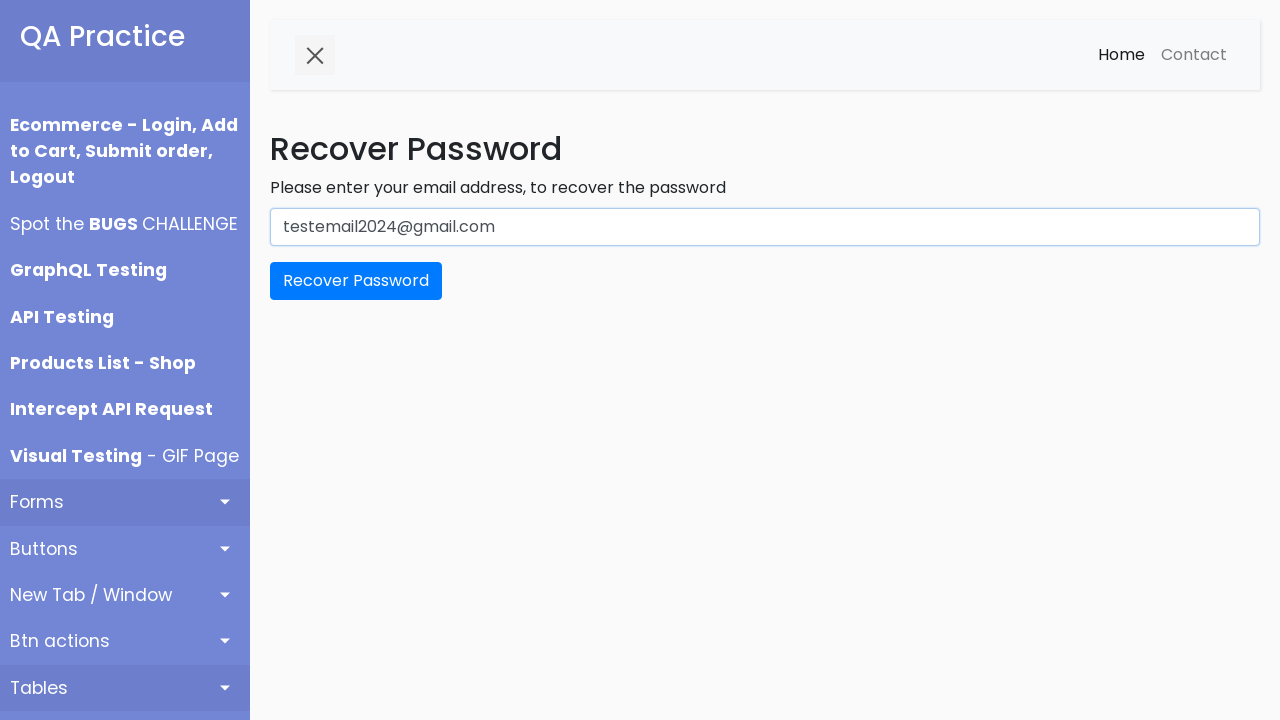

Clicked recover password button at (356, 281) on button[type='submit']
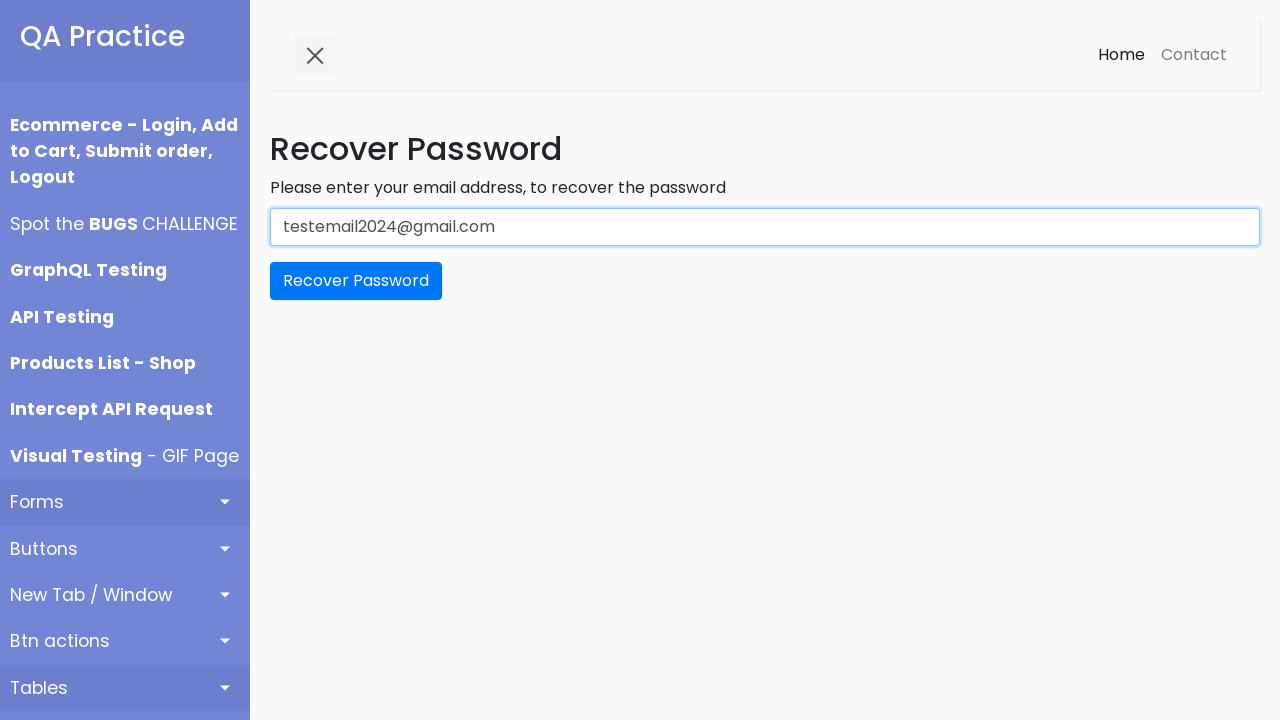

Confirmation message appeared
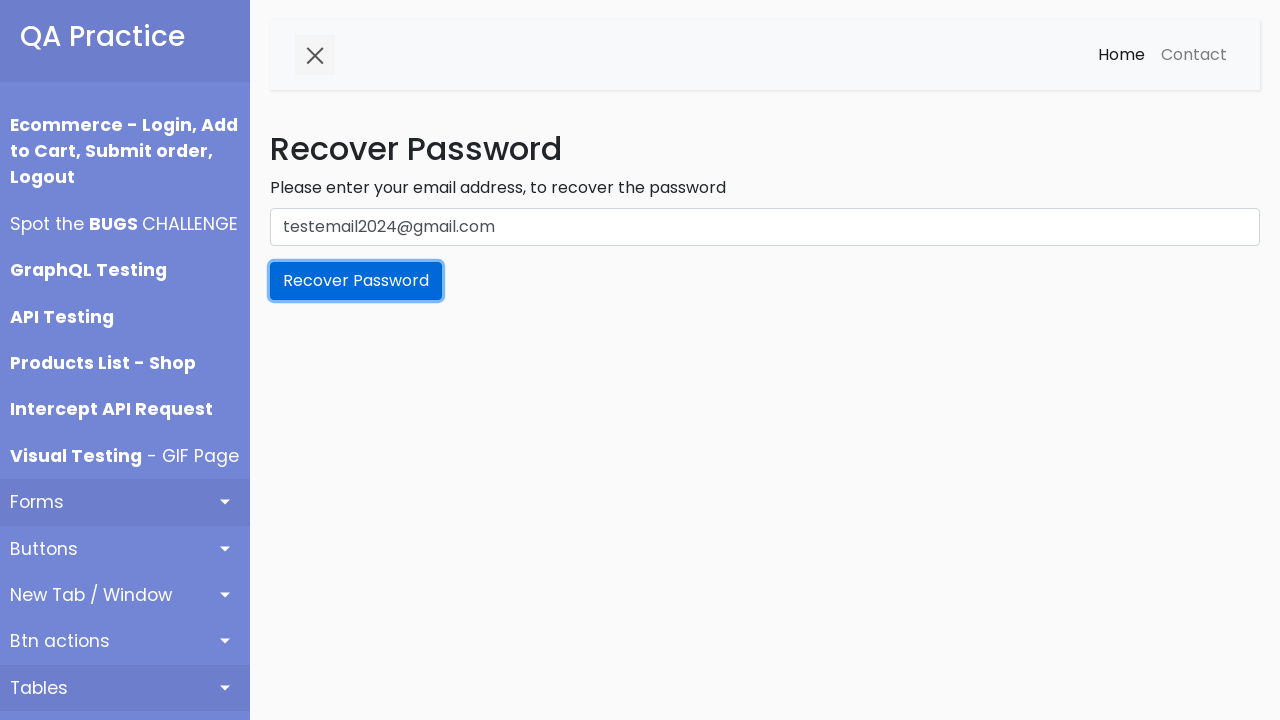

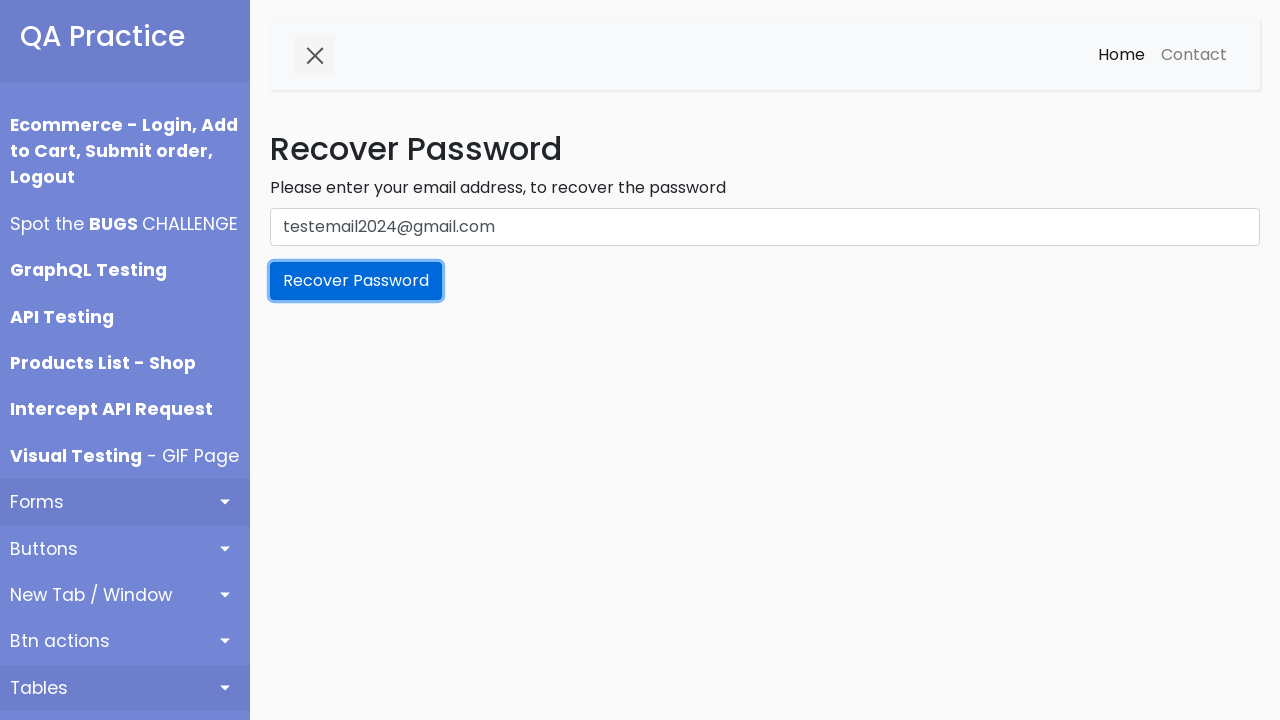